Tests a math-based form by extracting a hidden attribute value, calculating a result using logarithmic and trigonometric functions, filling in the answer, checking required checkboxes, and submitting the form.

Starting URL: http://suninjuly.github.io/get_attribute.html

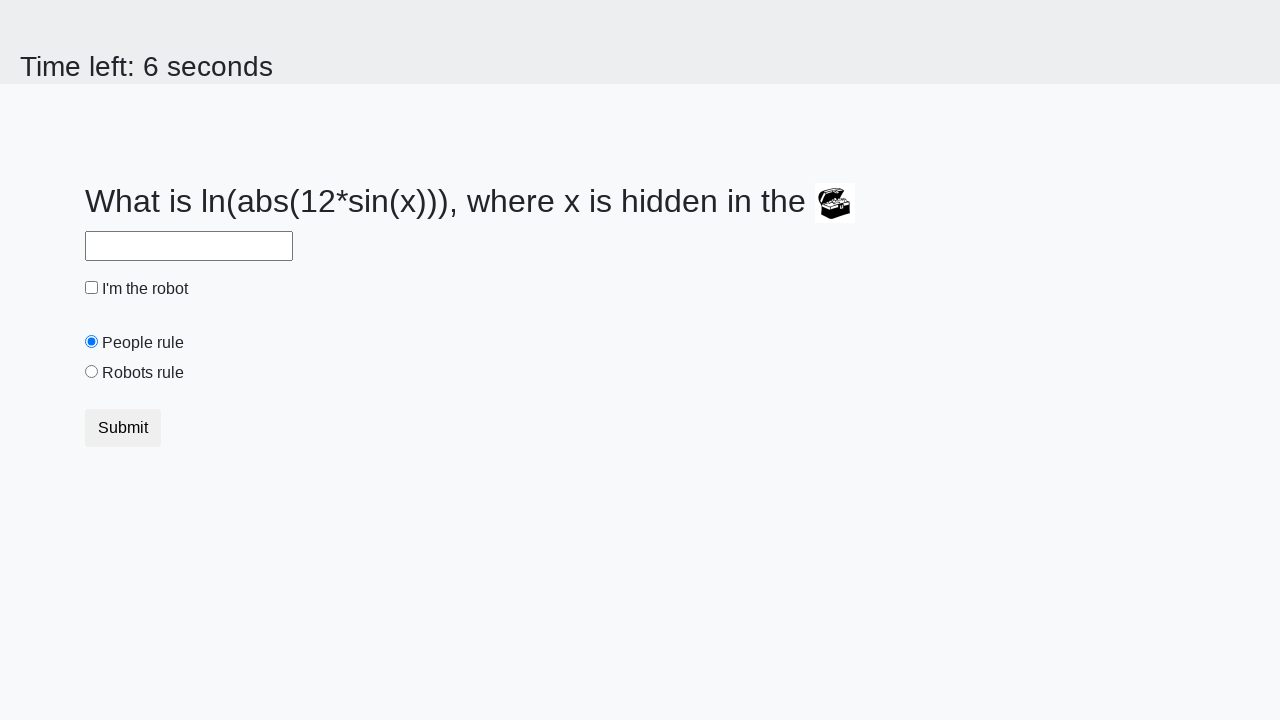

Located treasure element
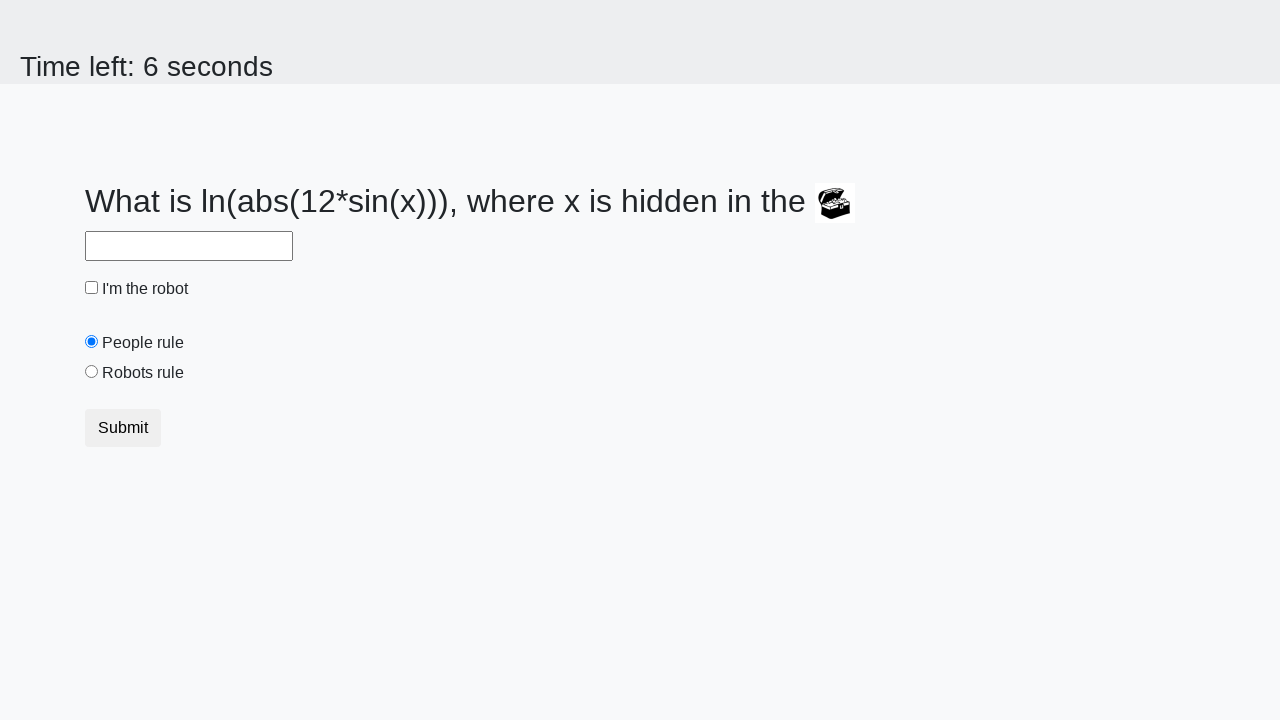

Extracted hidden valuex attribute from treasure element
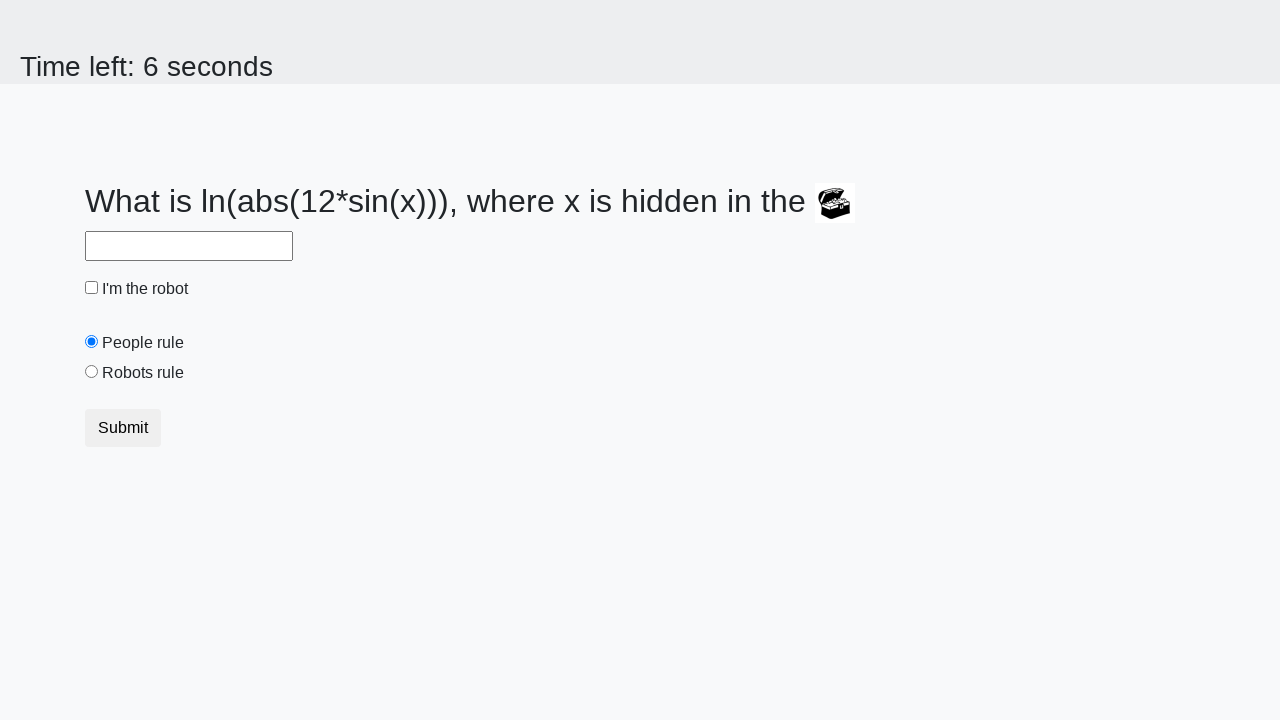

Filled answer field with calculated value using logarithmic and trigonometric functions on #answer
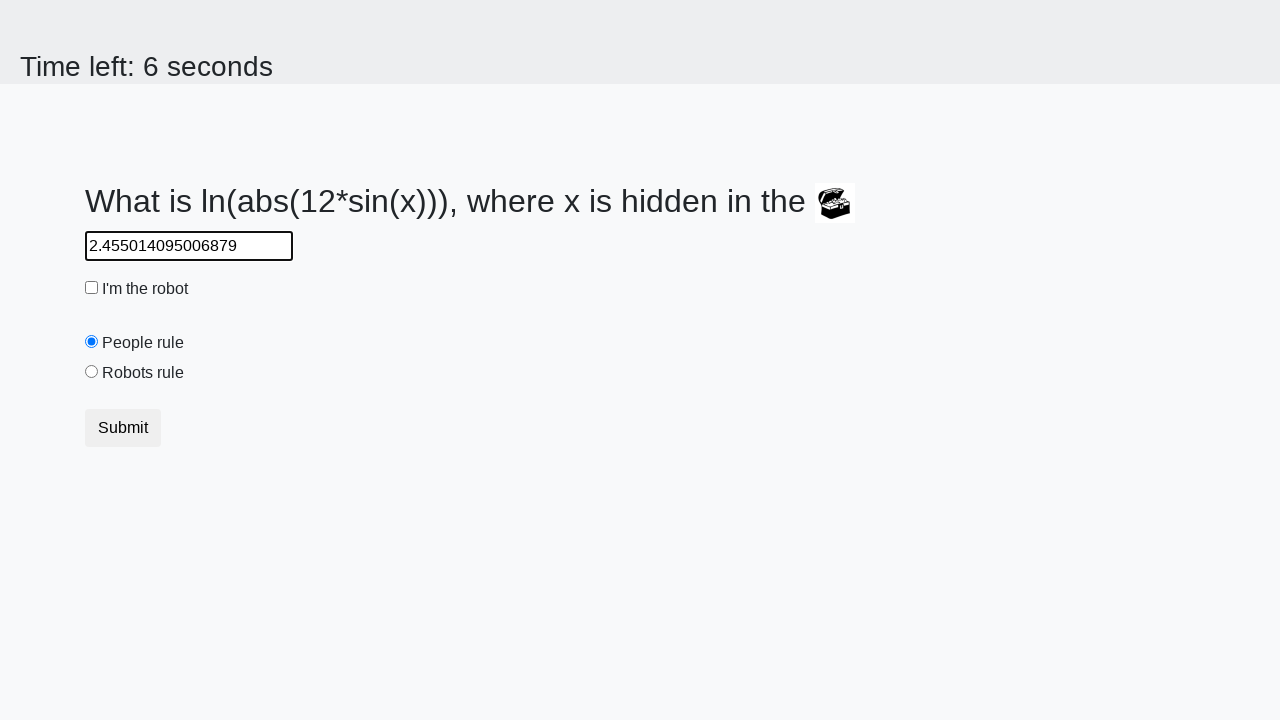

Checked the robot checkbox at (92, 288) on #robotCheckbox
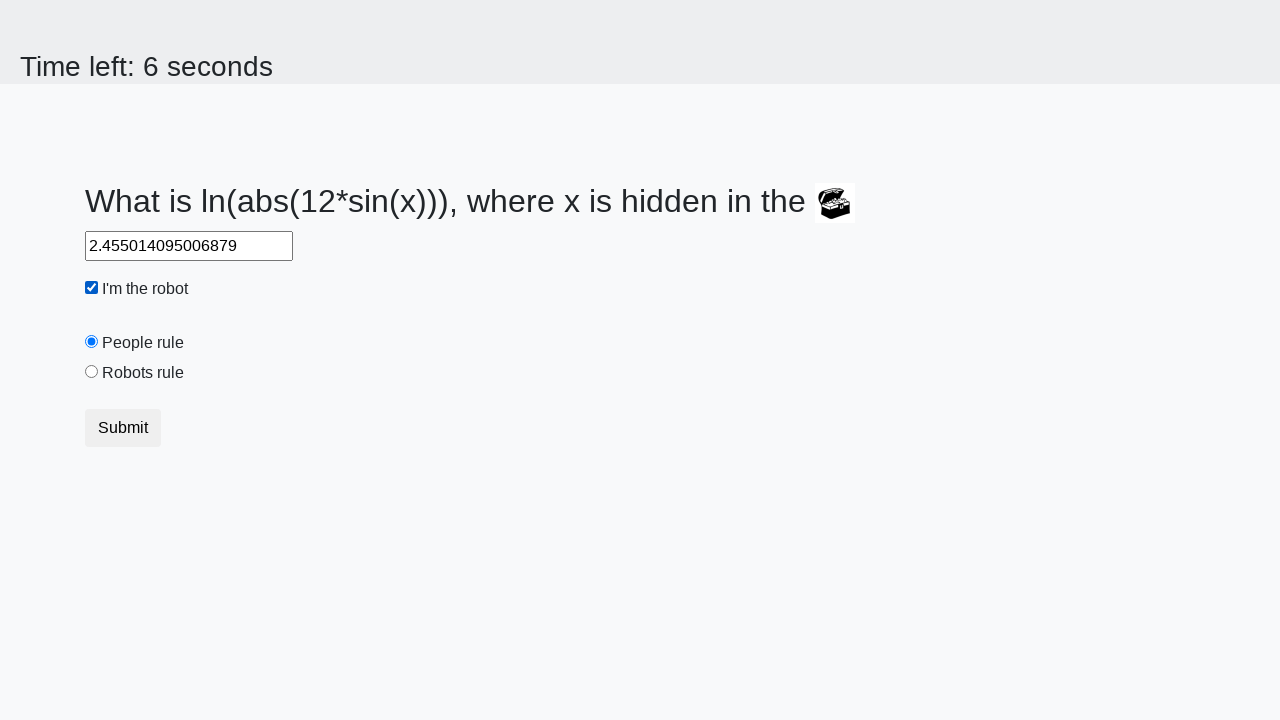

Checked the robots rule checkbox at (92, 372) on #robotsRule
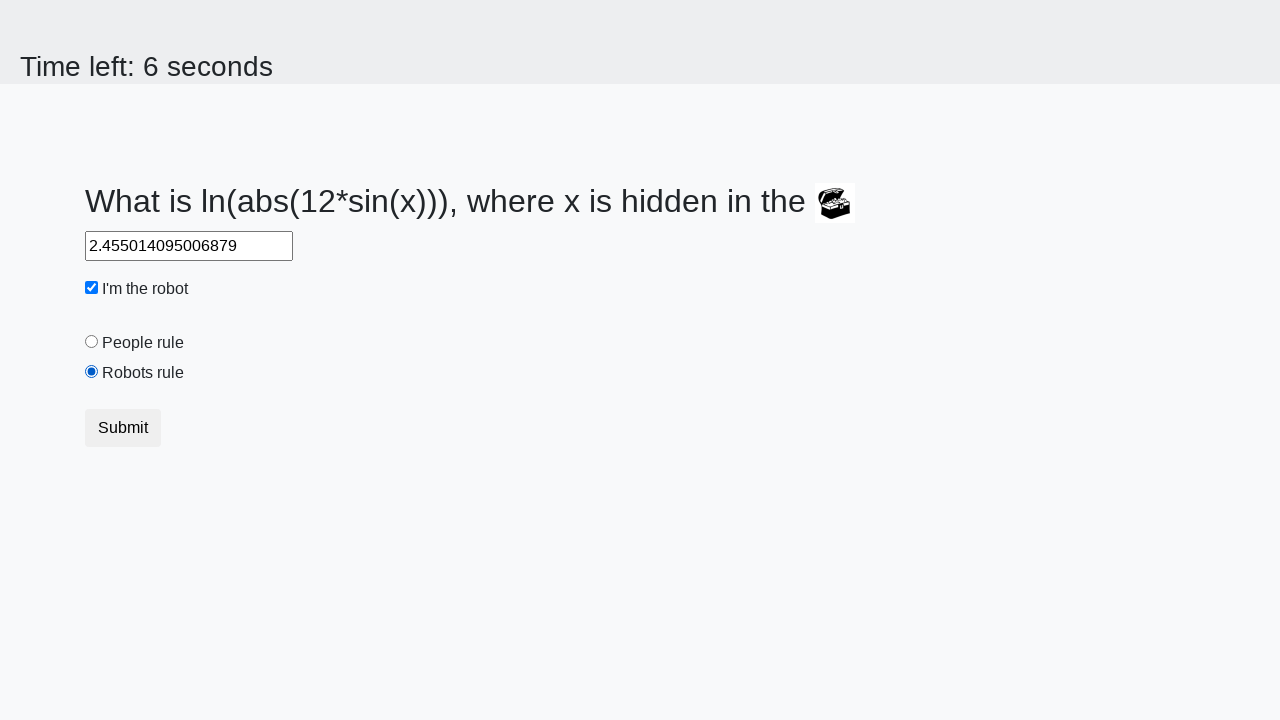

Clicked submit button to submit the form at (123, 428) on button.btn-default
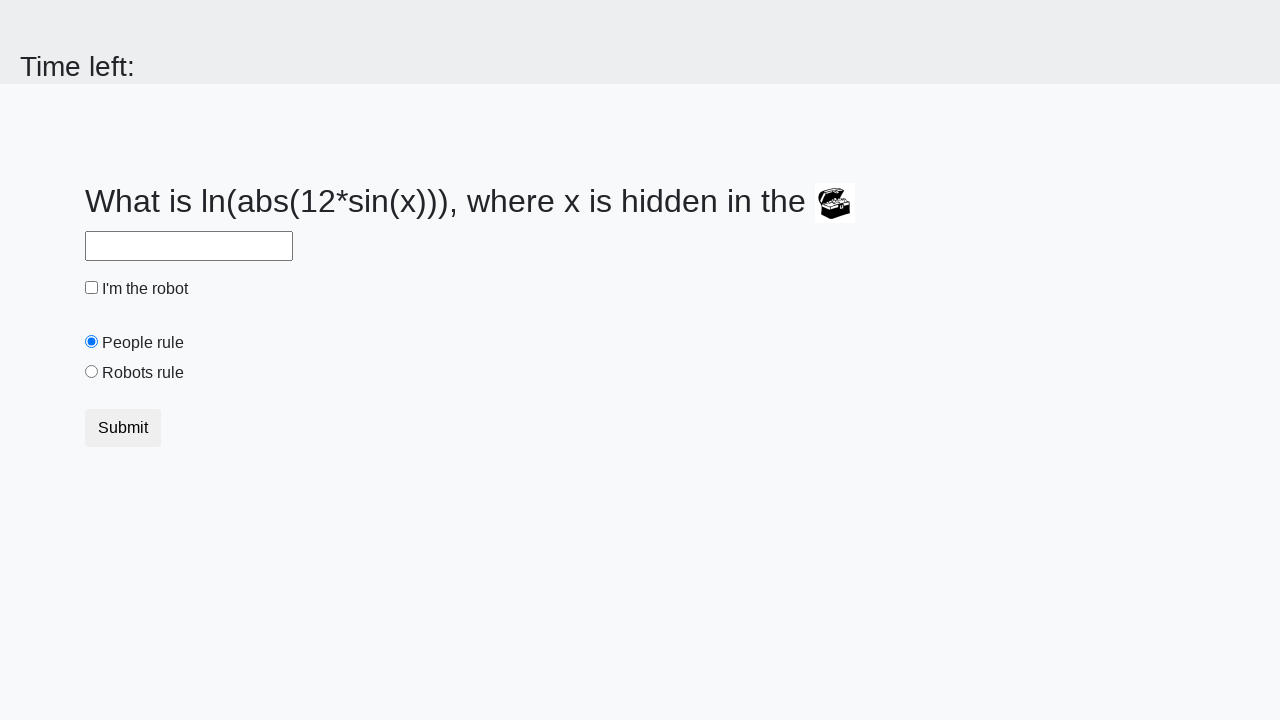

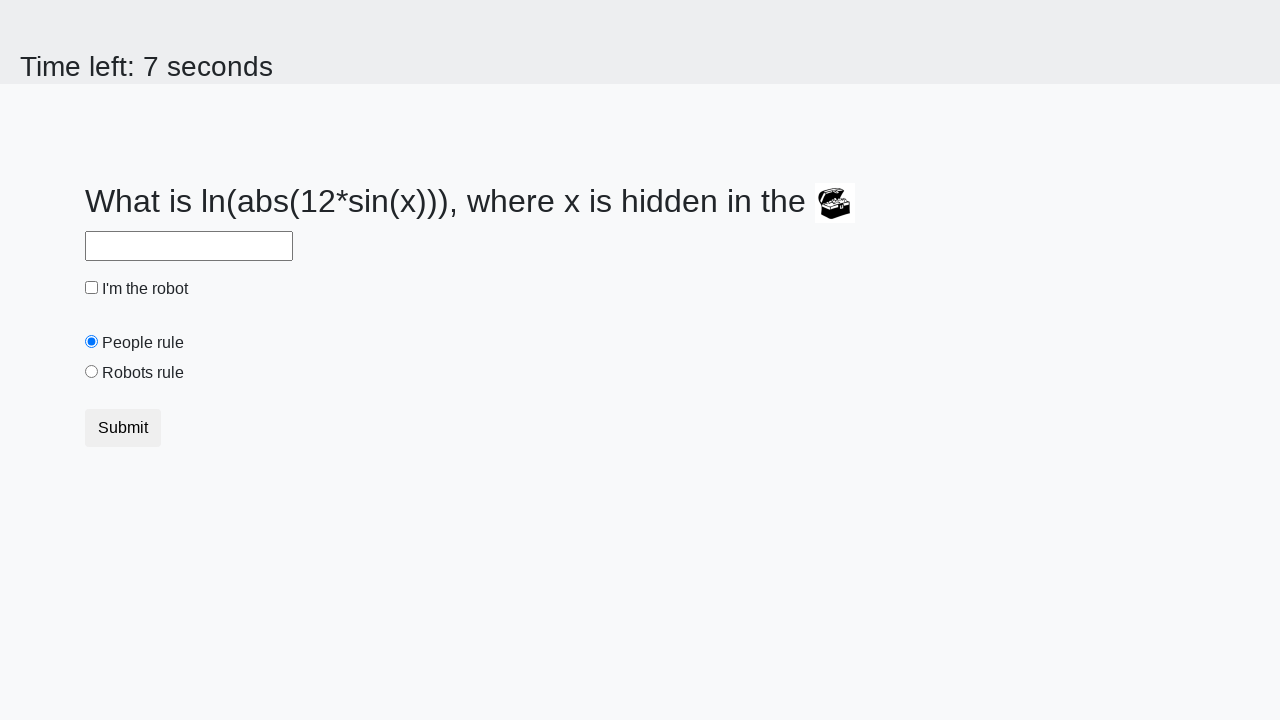